Tests drag-and-drop functionality on jQuery UI demo page by switching to an iframe and dragging an element onto a target droppable area

Starting URL: https://jqueryui.com/droppable/

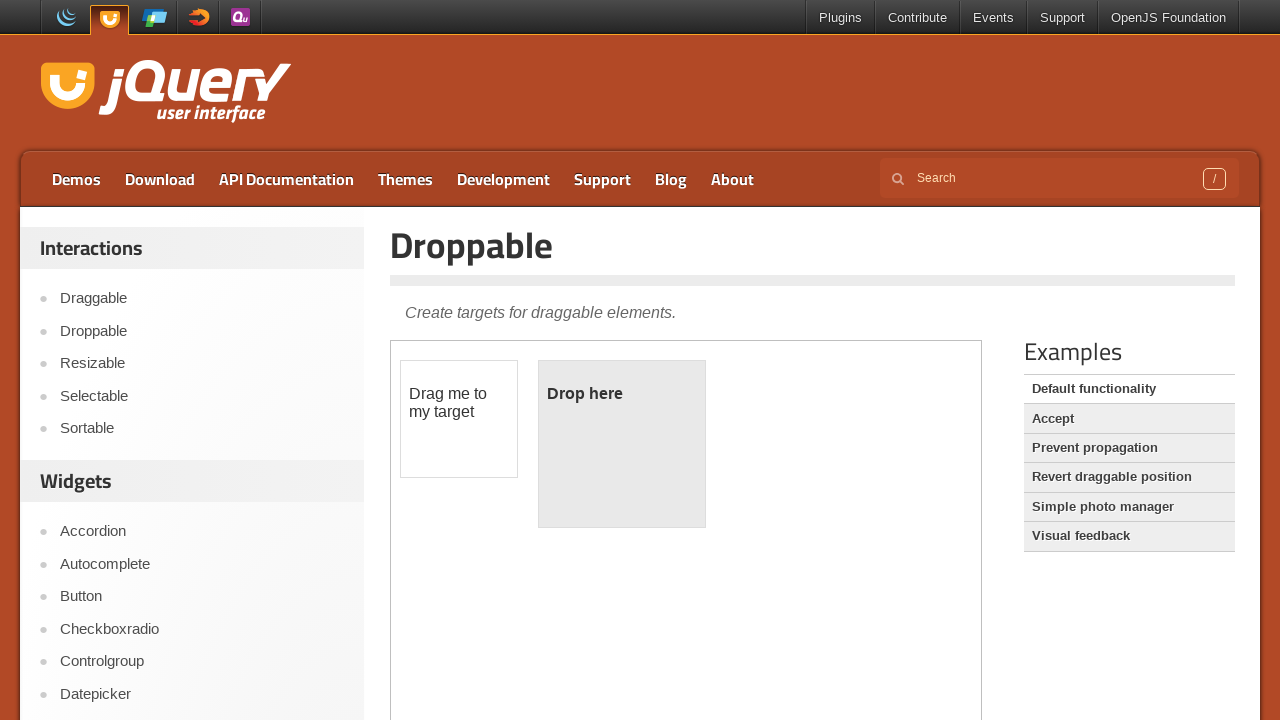

Waited for demo iframe to load
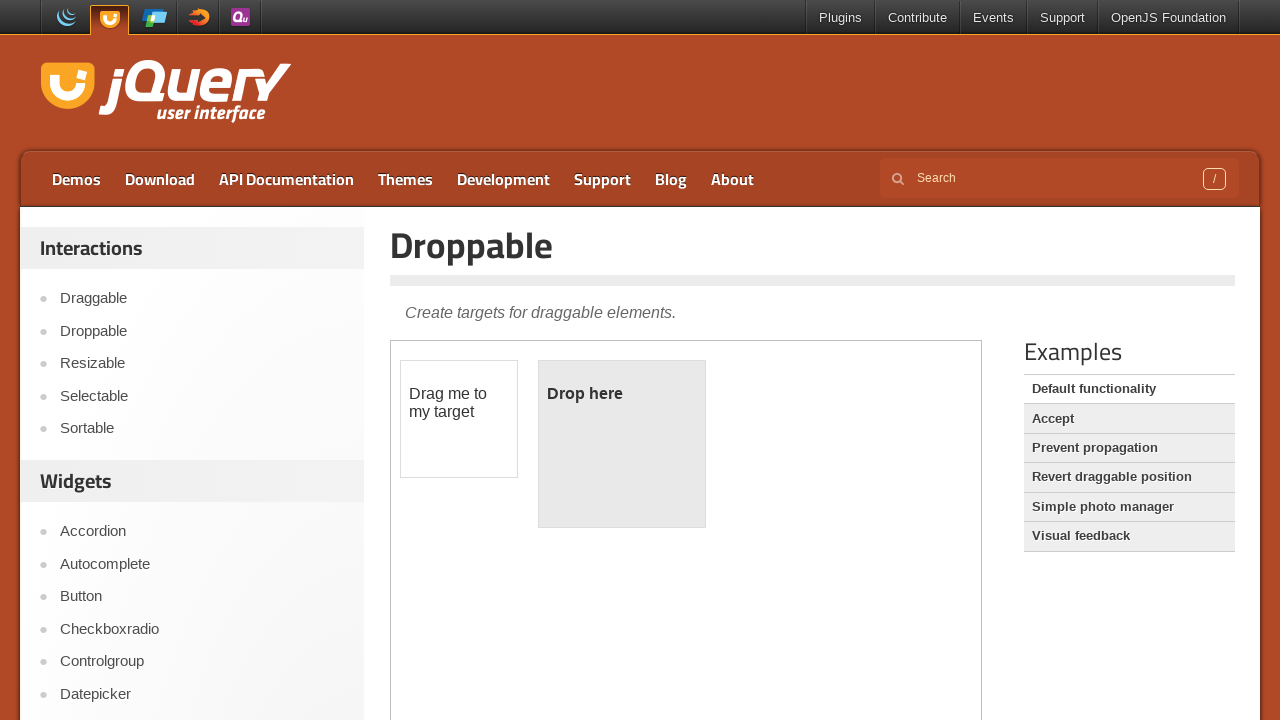

Located the demo iframe
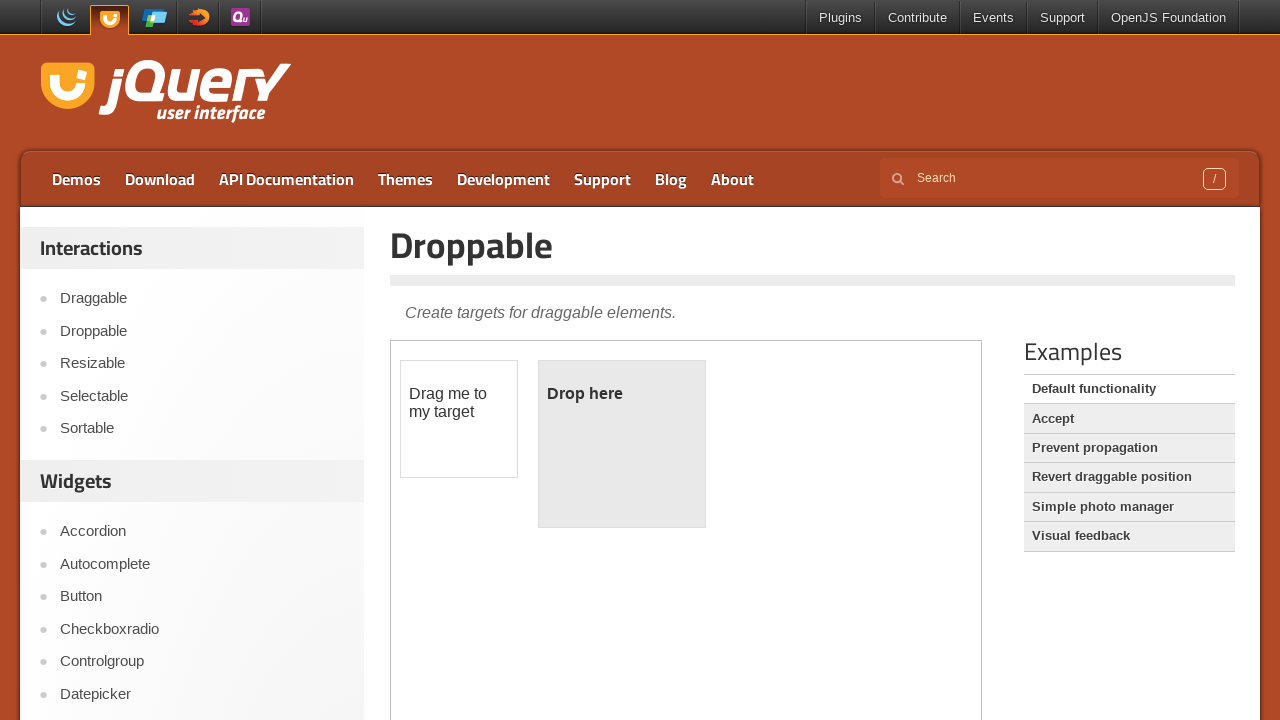

Located draggable element within iframe
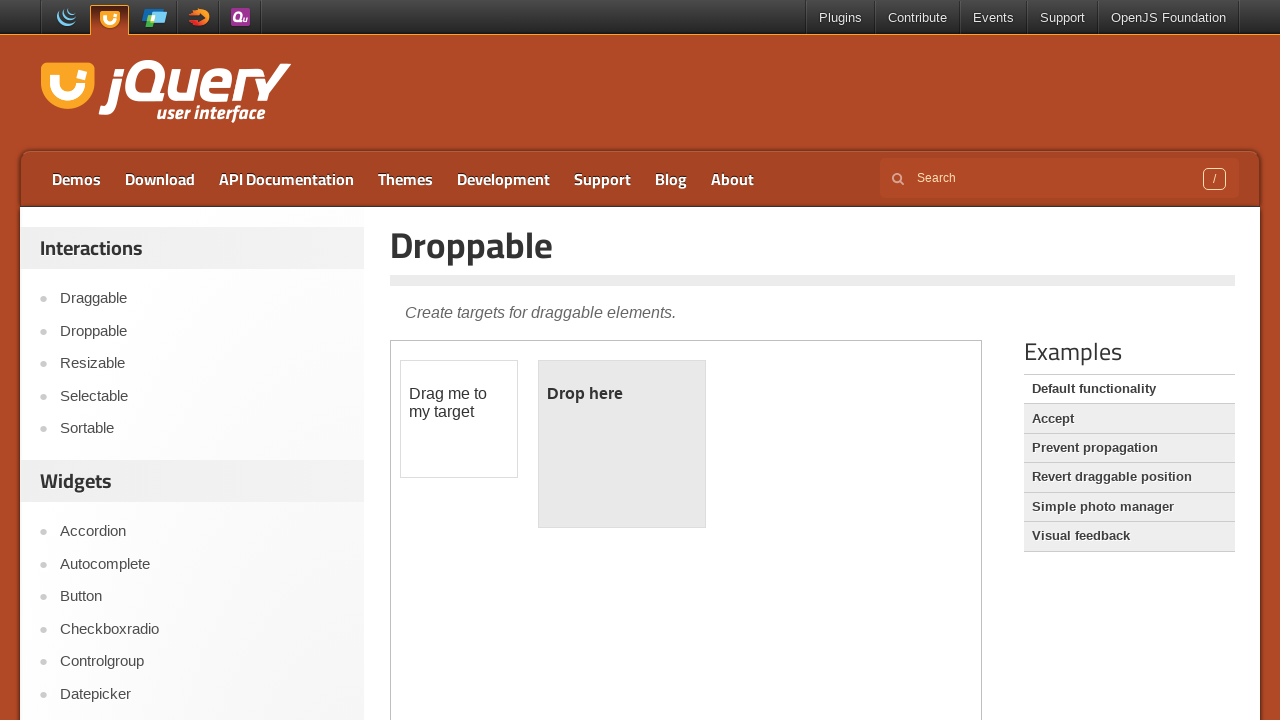

Located droppable target element within iframe
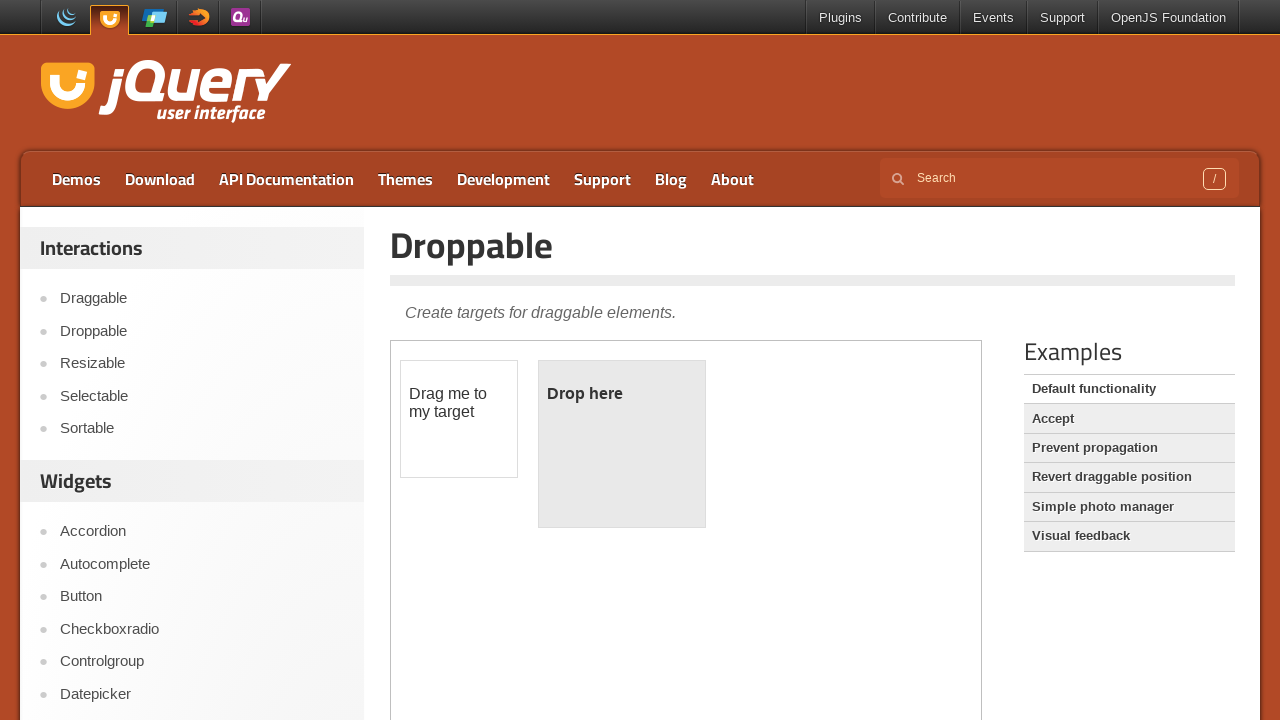

Dragged element onto droppable target area at (622, 444)
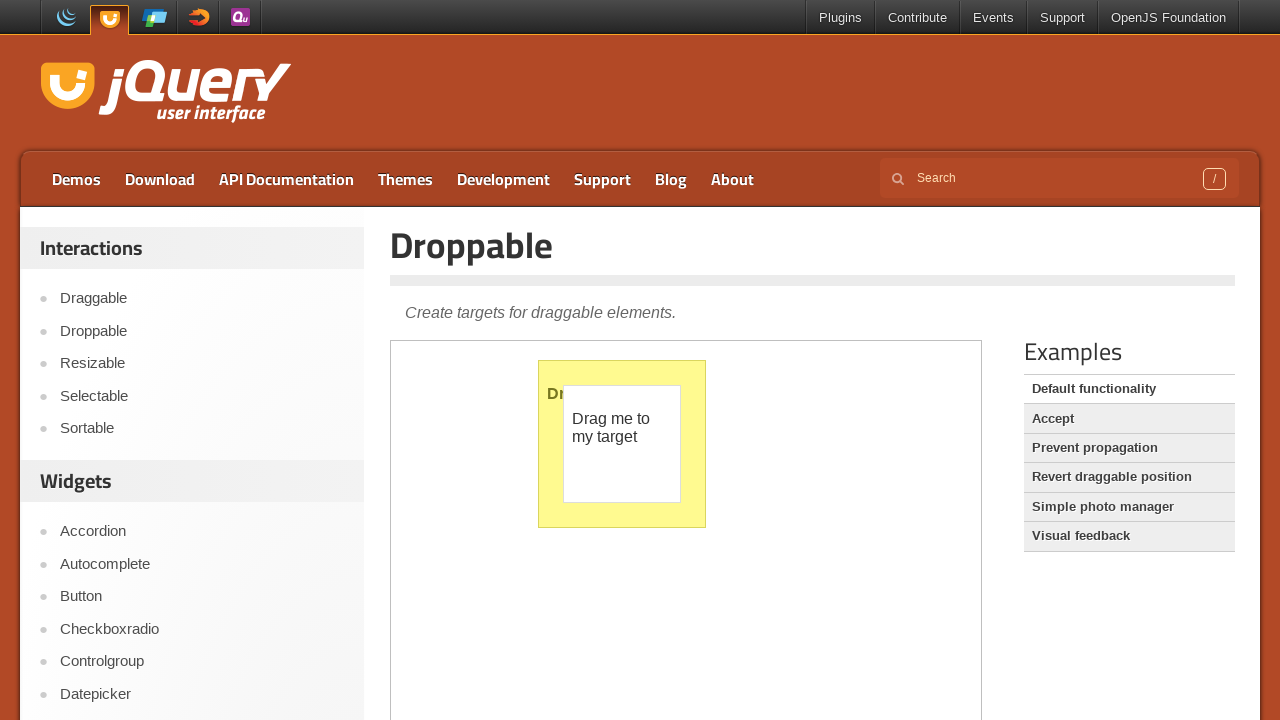

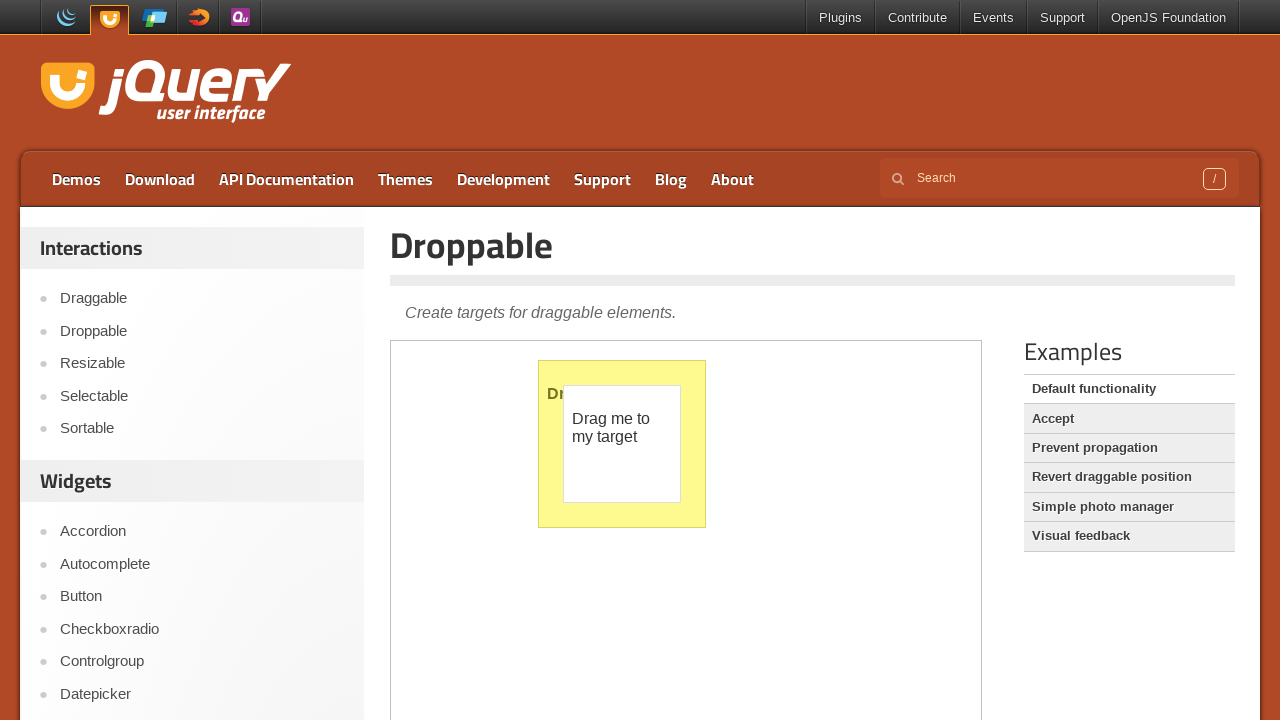